Tests character validation with another valid 7-character password to verify form returns valid value message

Starting URL: https://testpages.eviltester.com/styled/apps/7charval/simple7charvalidation.html

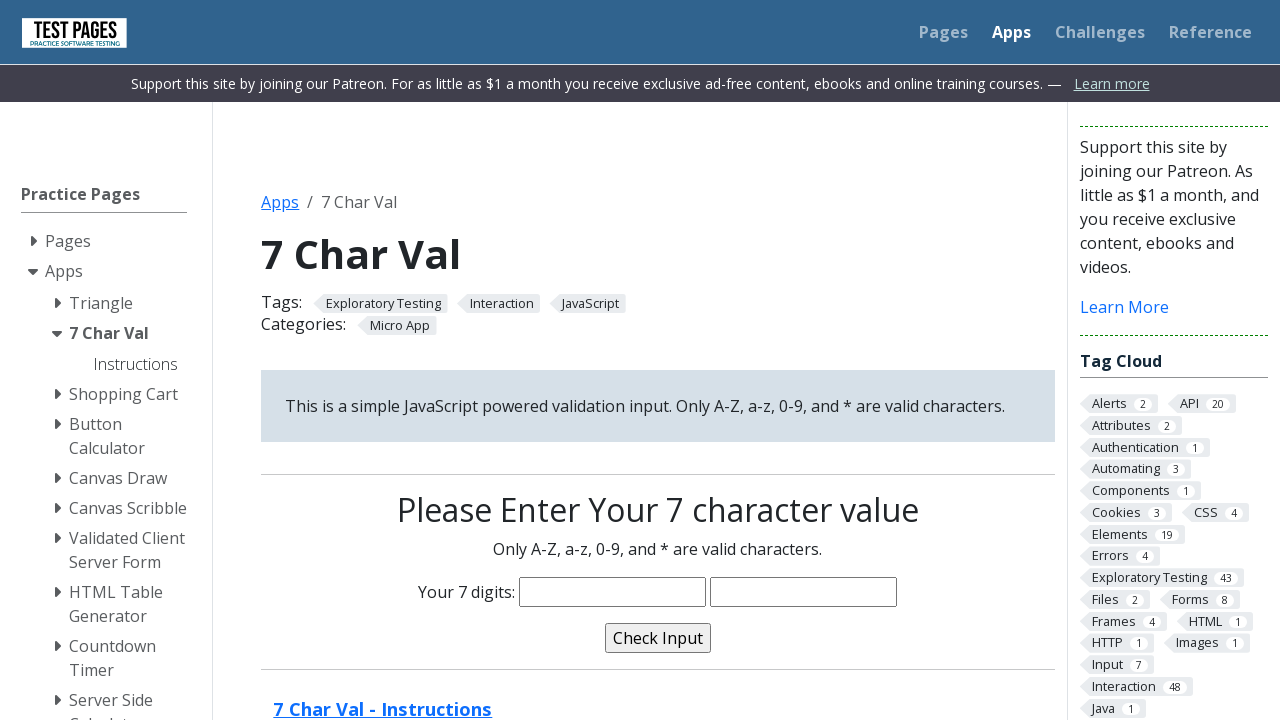

Navigated to 7-character password validation form
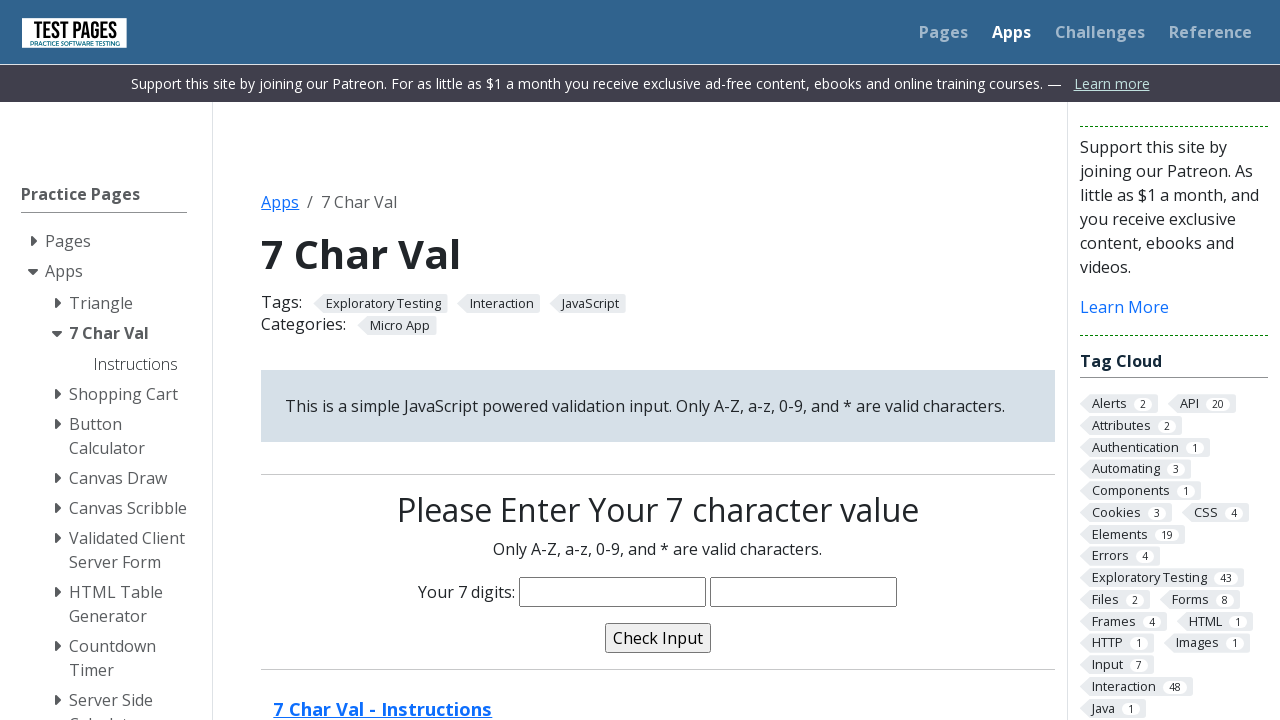

Filled password field with valid 7-character password 'HH58*hh' on input[name='characters']
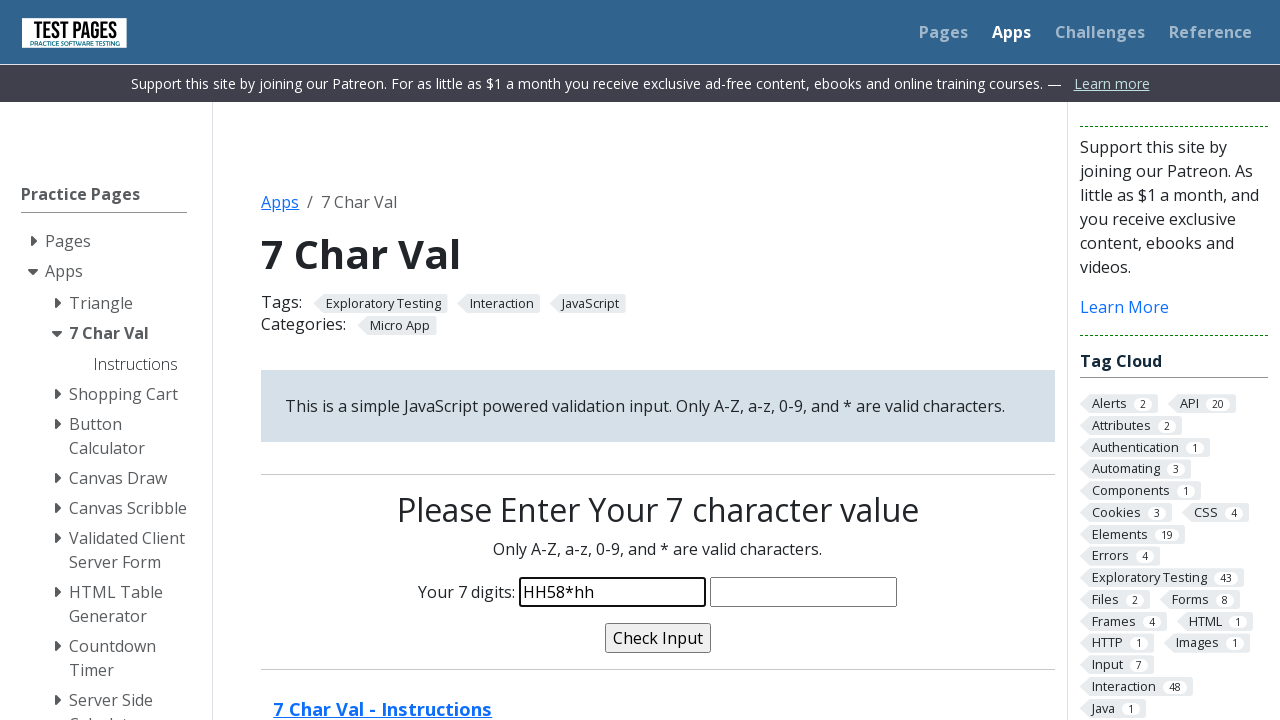

Clicked validate button to submit password at (658, 638) on input[name='validate']
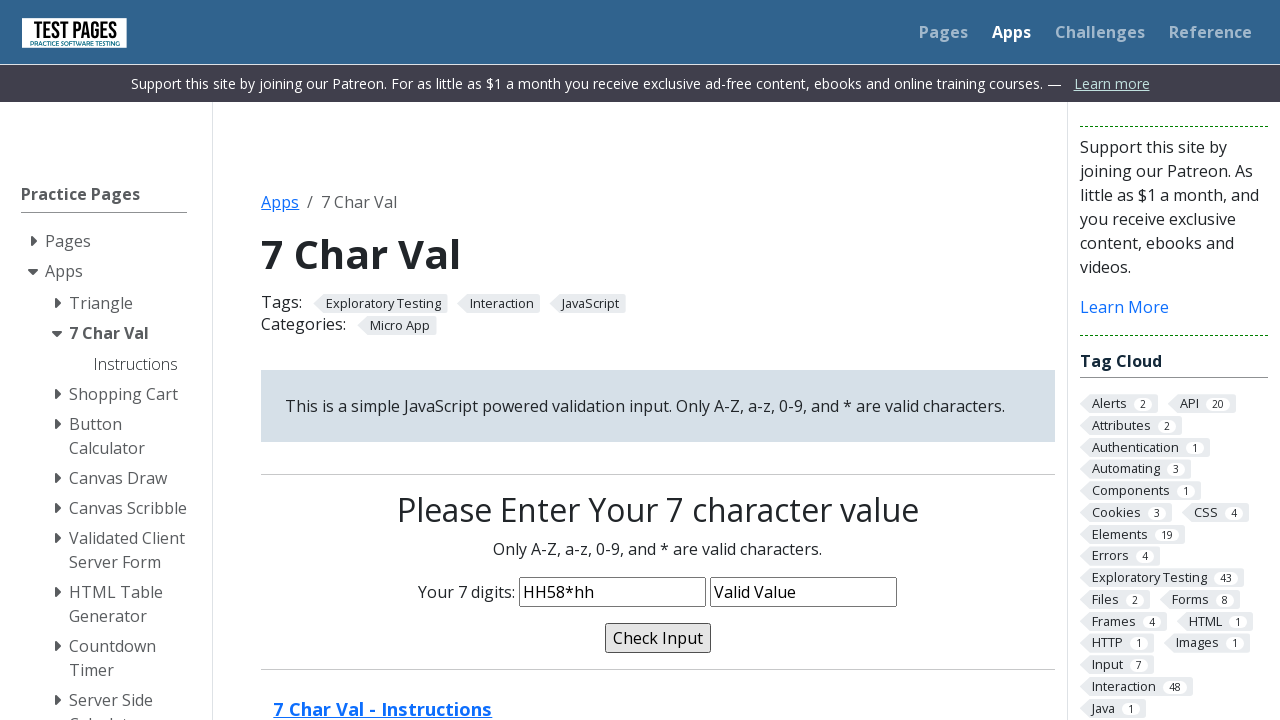

Validation message appeared confirming valid password
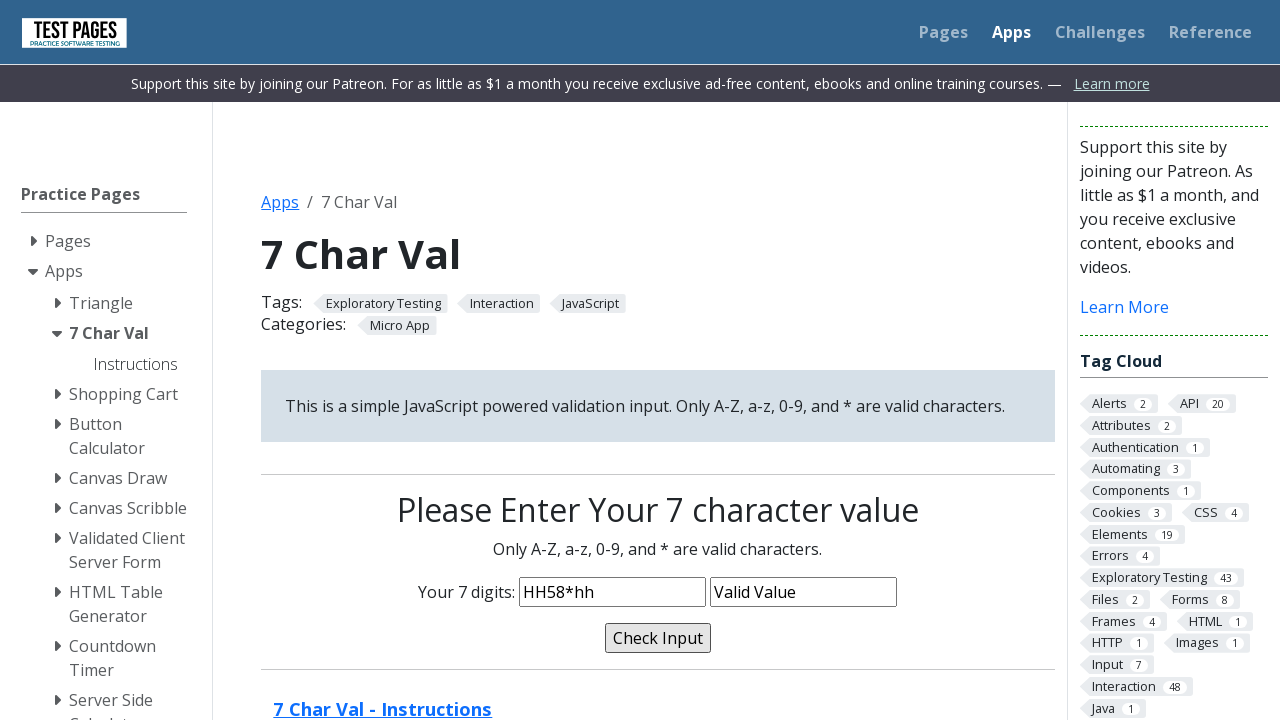

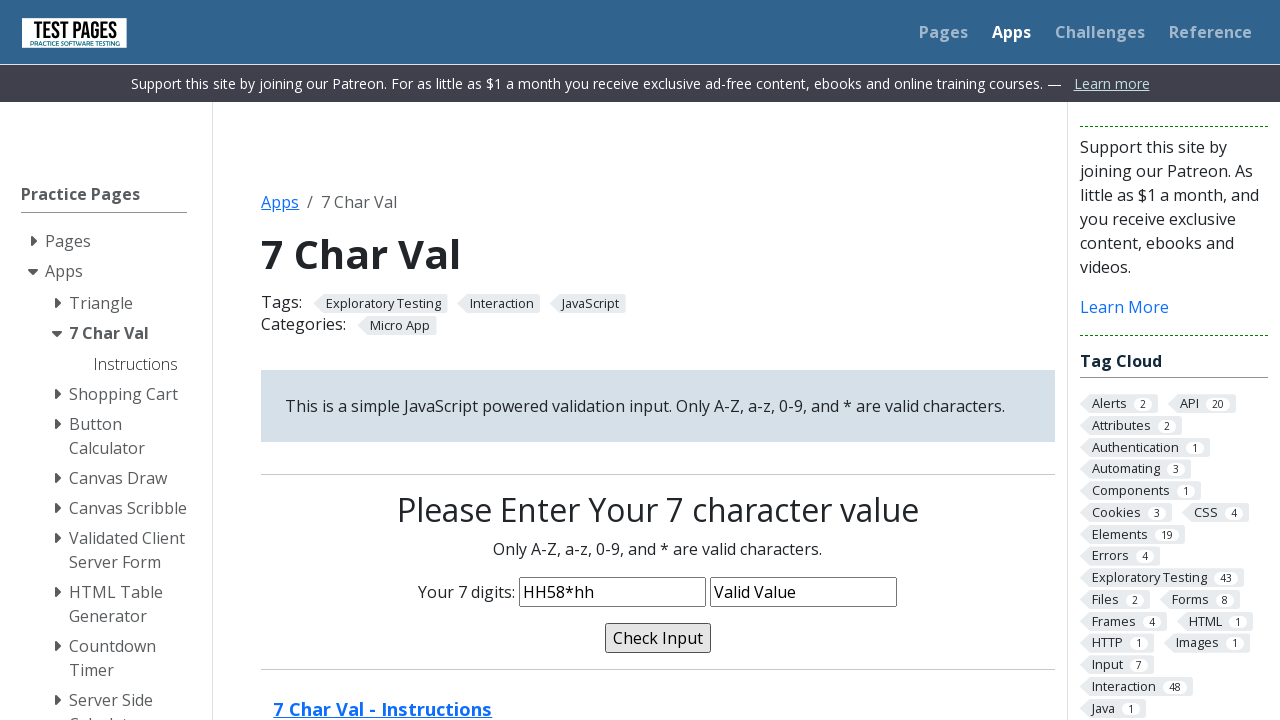